Tests CSS selector behavior on a test website by clicking an element and then querying for ul elements inside div elements using both descendant and direct child selectors

Starting URL: https://teserat.github.io/welcome/

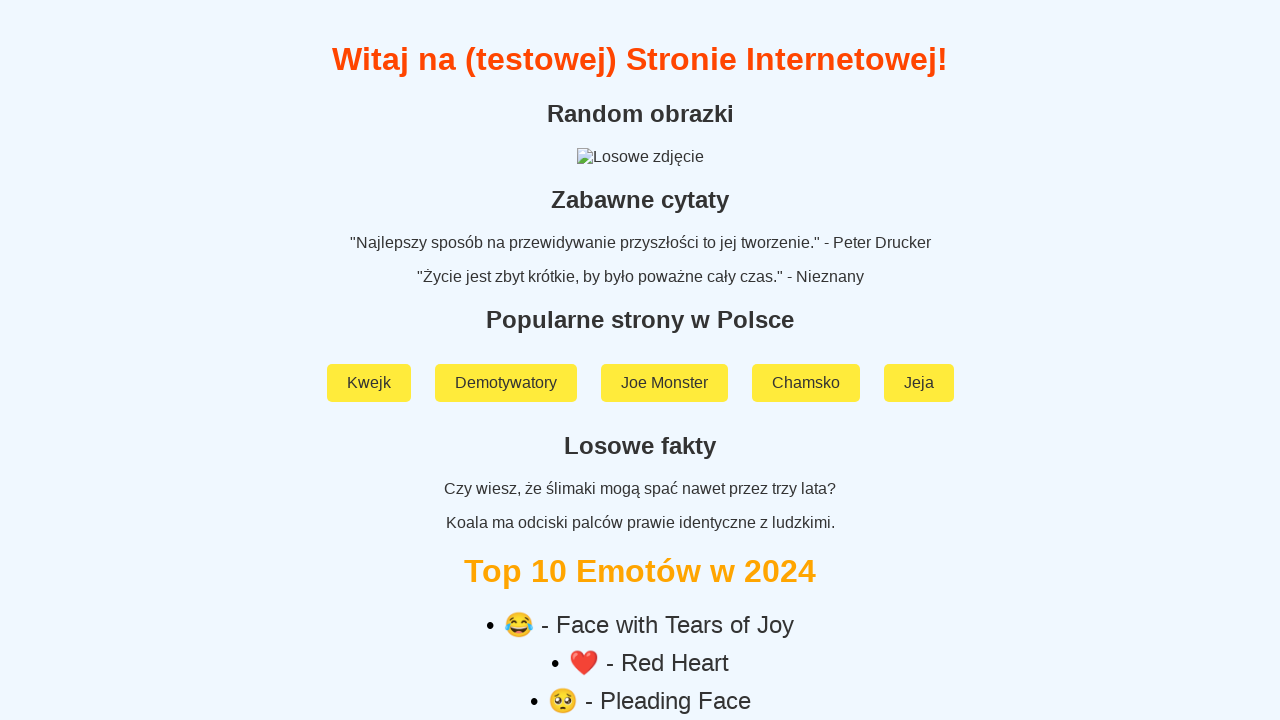

Clicked on the test page link at (640, 592) on #IDTestowaStrona1
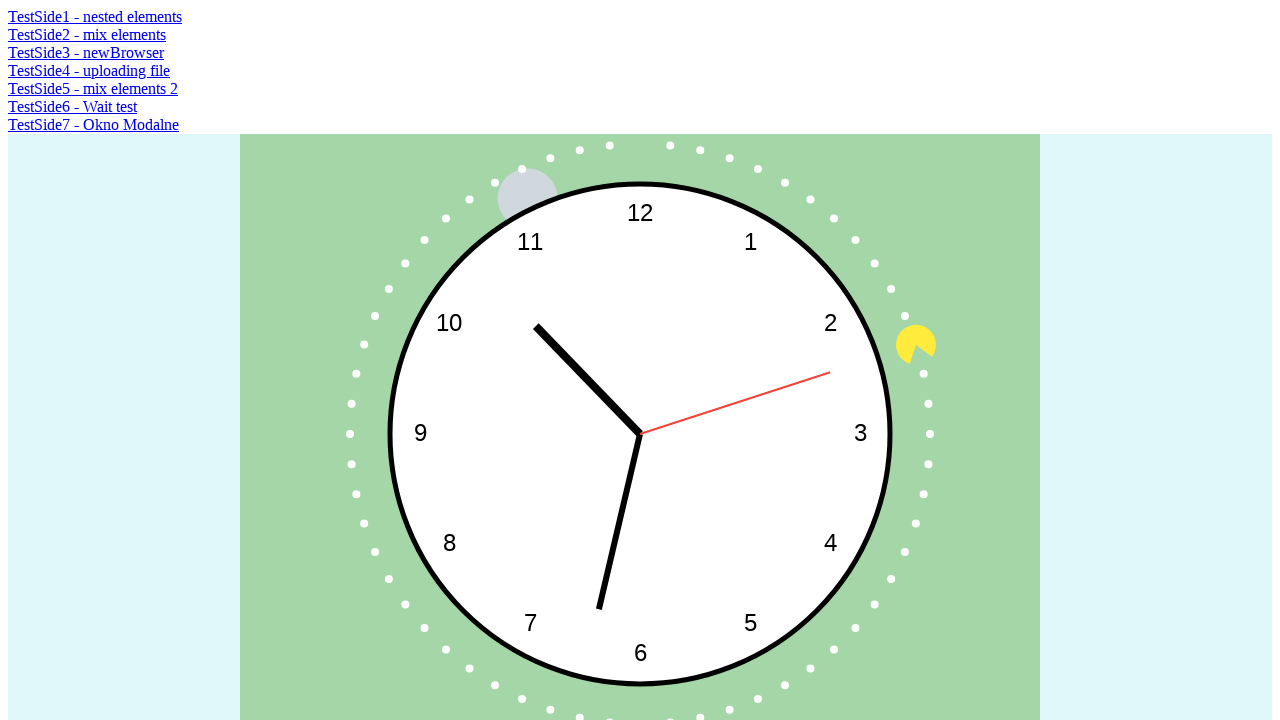

Waited for page to load (domcontentloaded)
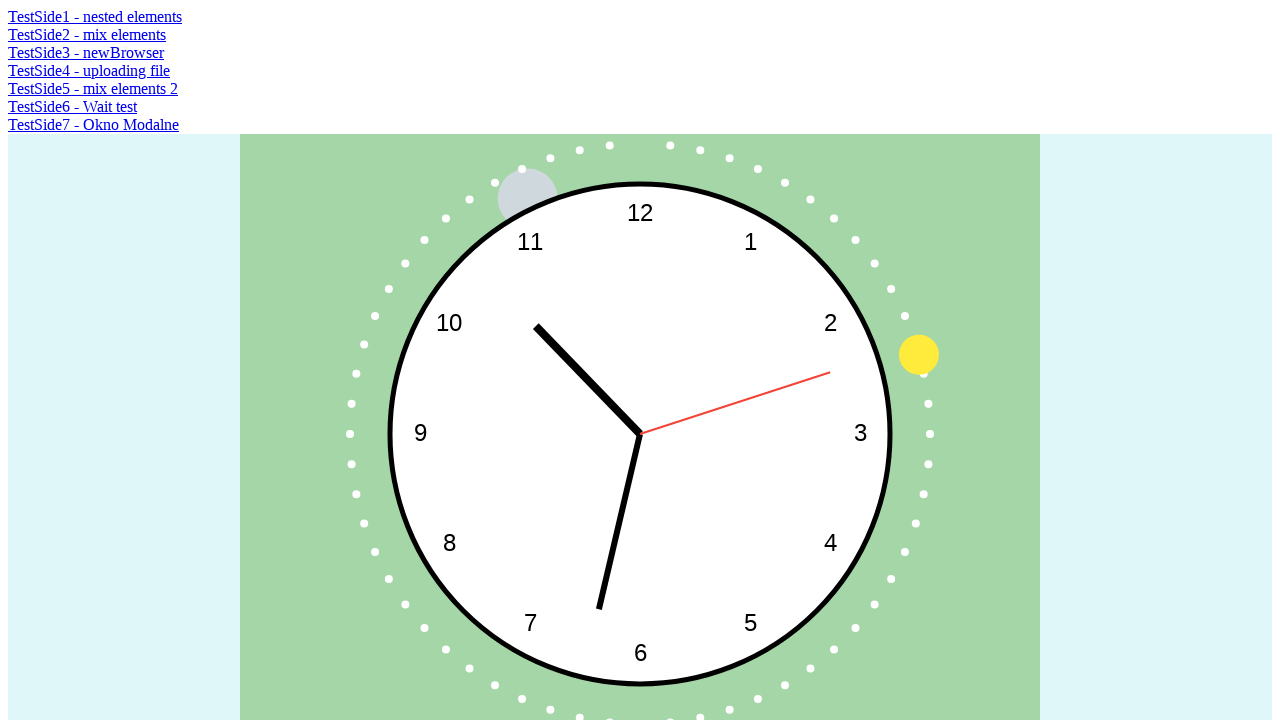

Queried all <ul> elements inside <div> using descendant selector (div ul)
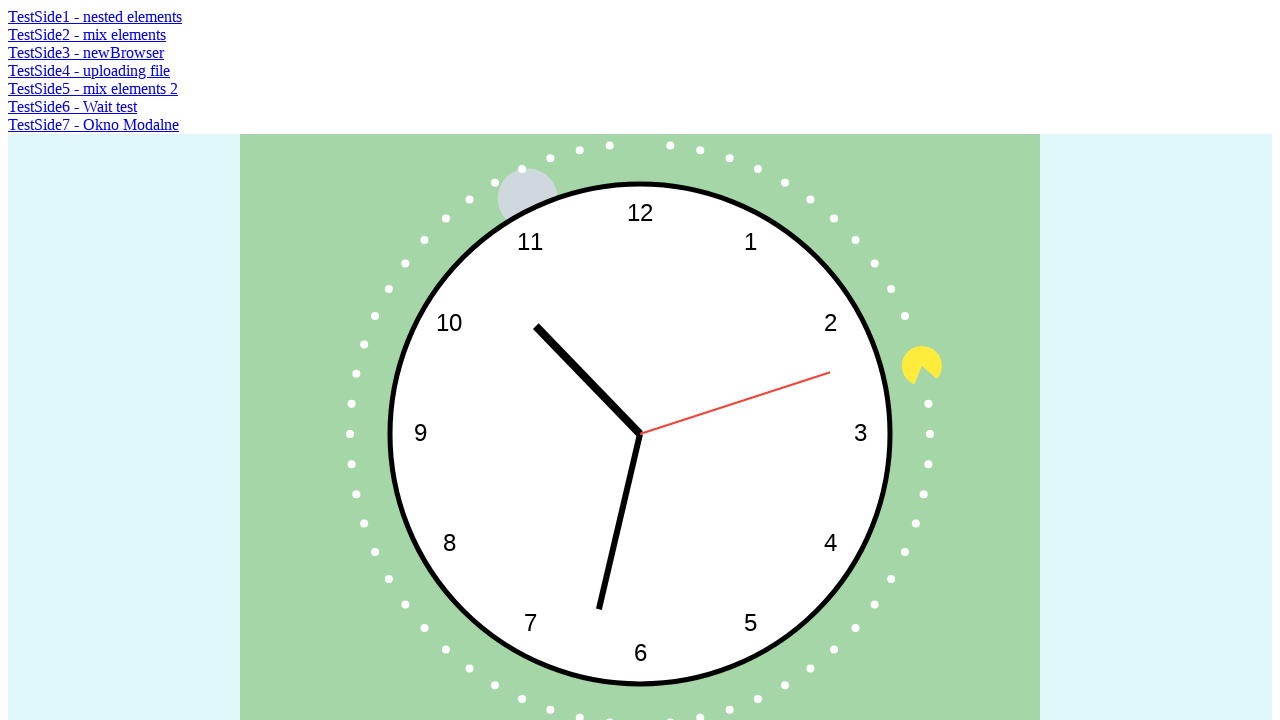

Queried direct child <ul> elements inside <div> using child combinator (div > ul)
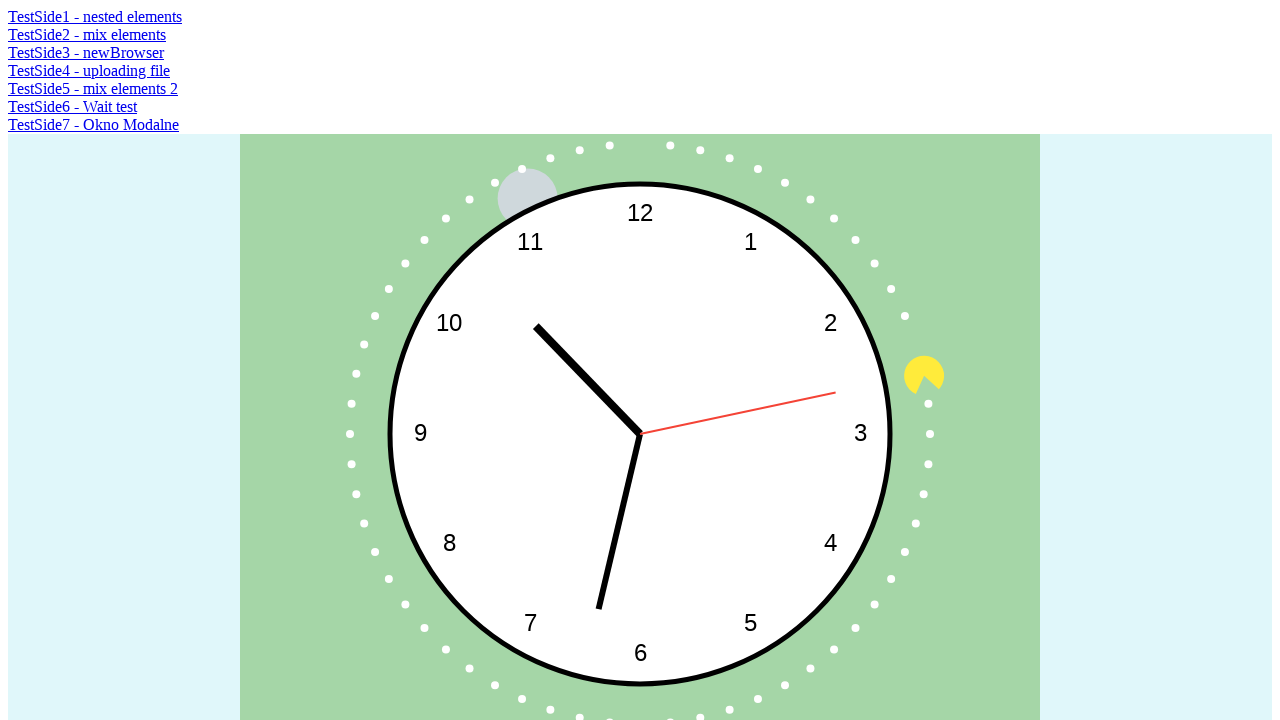

Waited 1000ms to observe CSS selector results
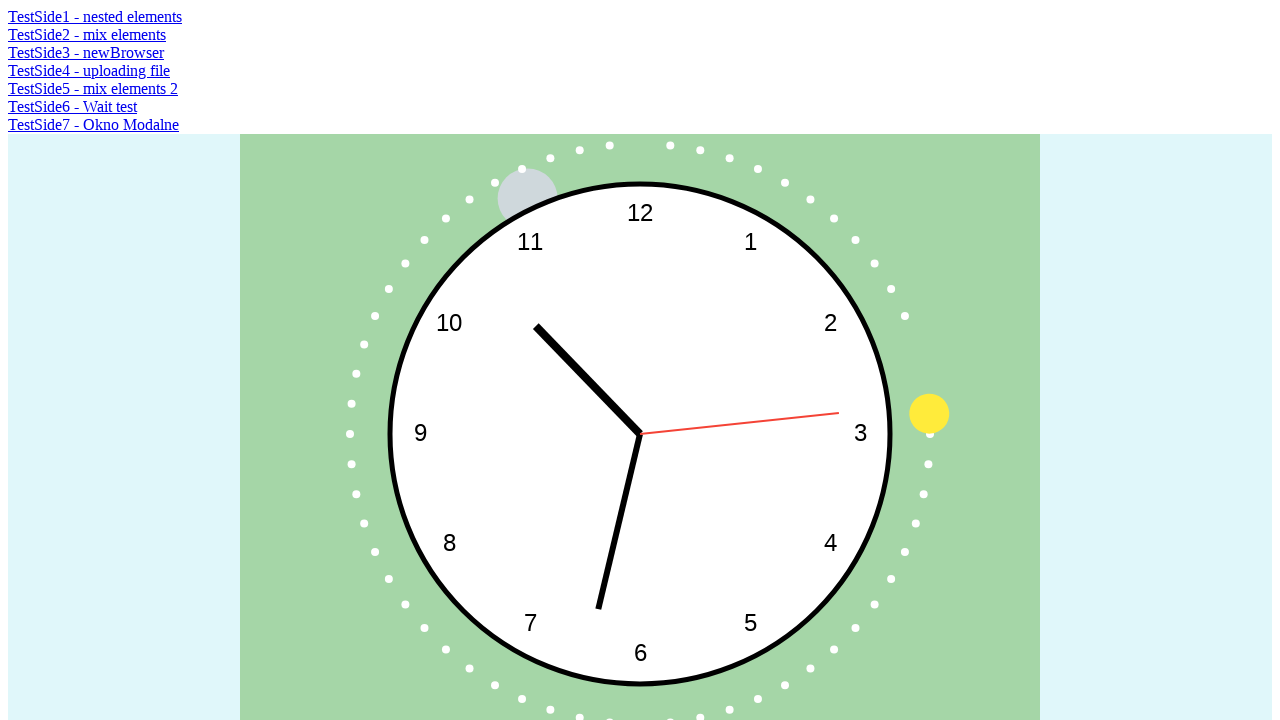

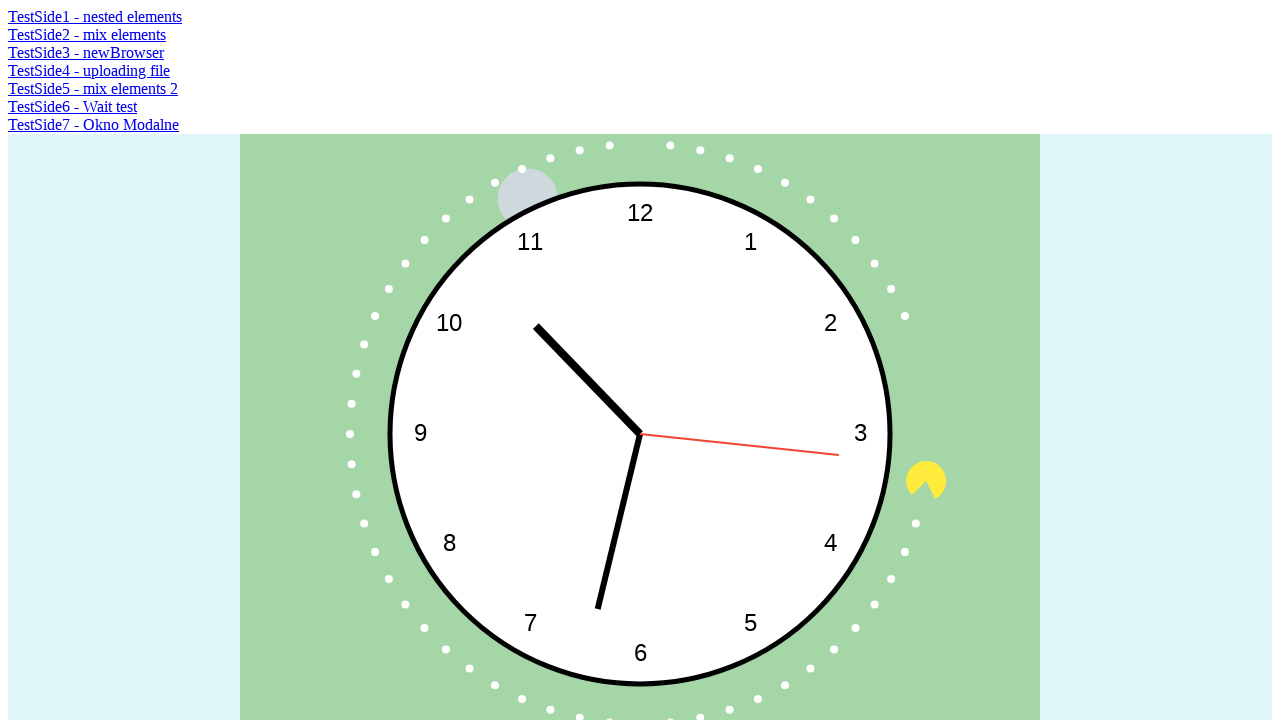